Tests JavaScript alert functionality by entering a name in a text field, clicking a button to trigger an alert, capturing the alert message, and accepting the alert.

Starting URL: https://rahulshettyacademy.com/AutomationPractice/

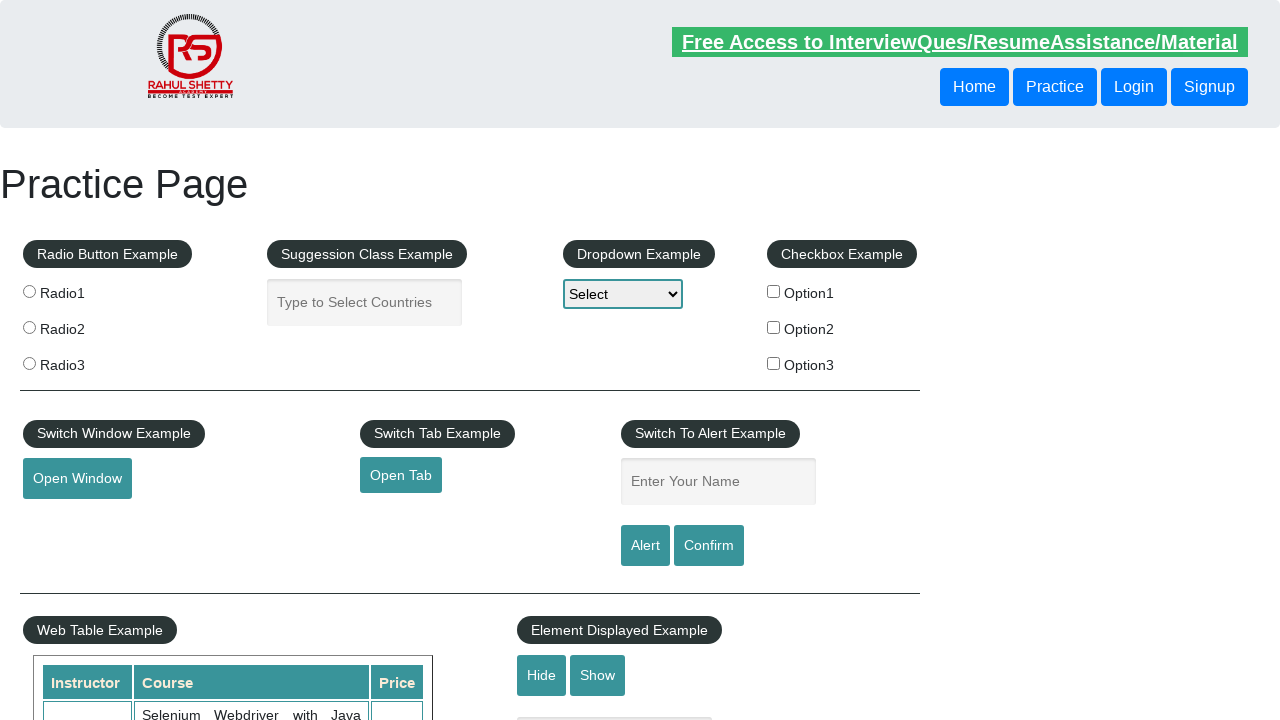

Navigated to AutomationPractice URL
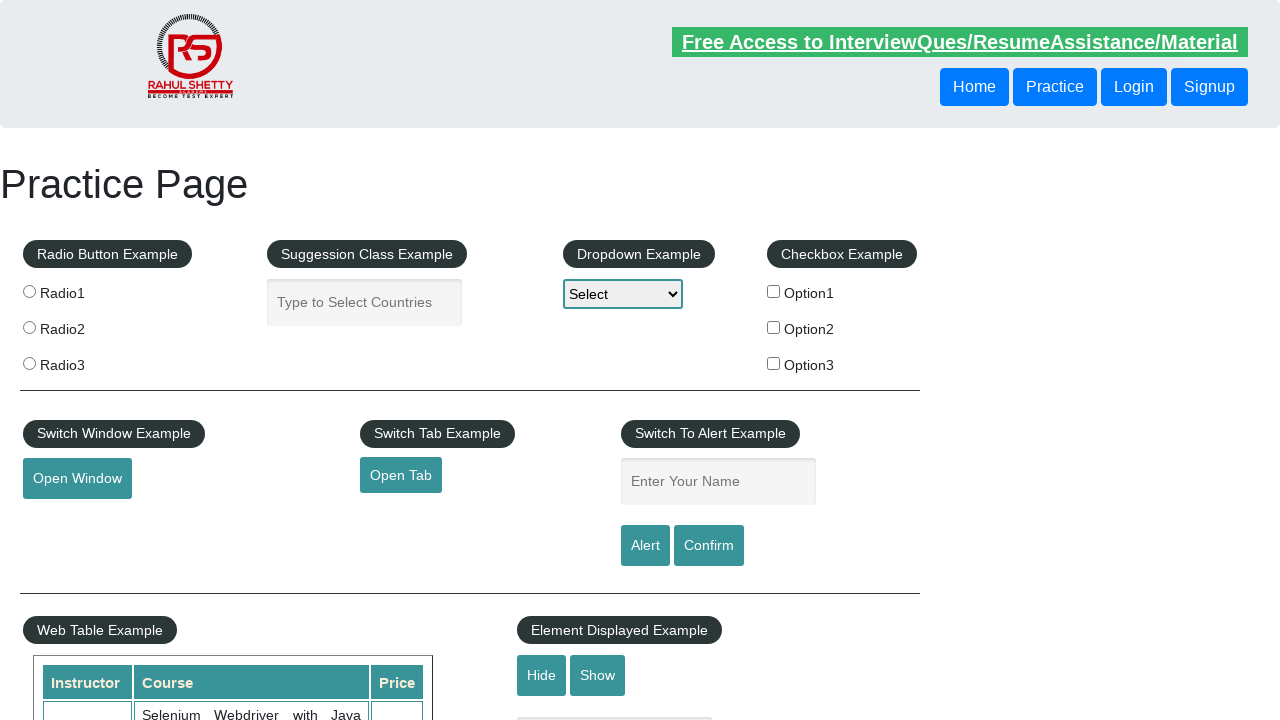

Filled name input field with 'avijit' on input[name='enter-name']
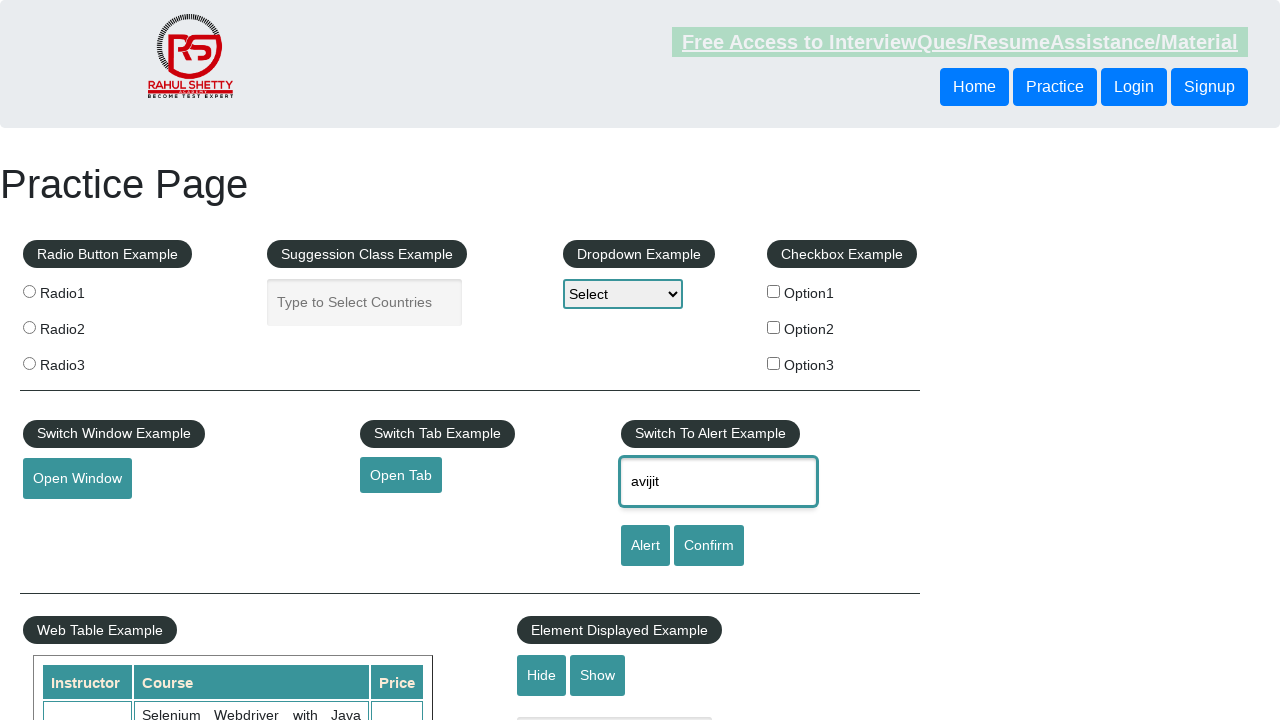

Set up dialog handler to capture and accept alert
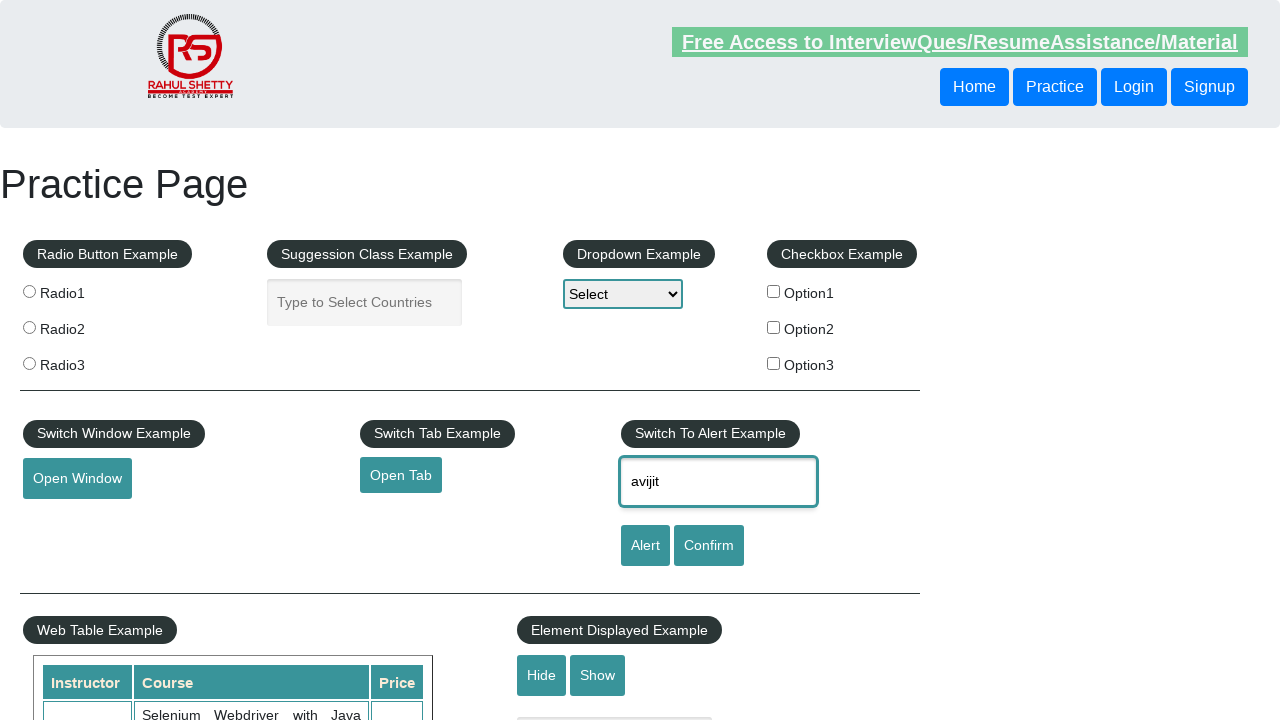

Clicked alert button to trigger JavaScript alert at (645, 546) on input#alertbtn
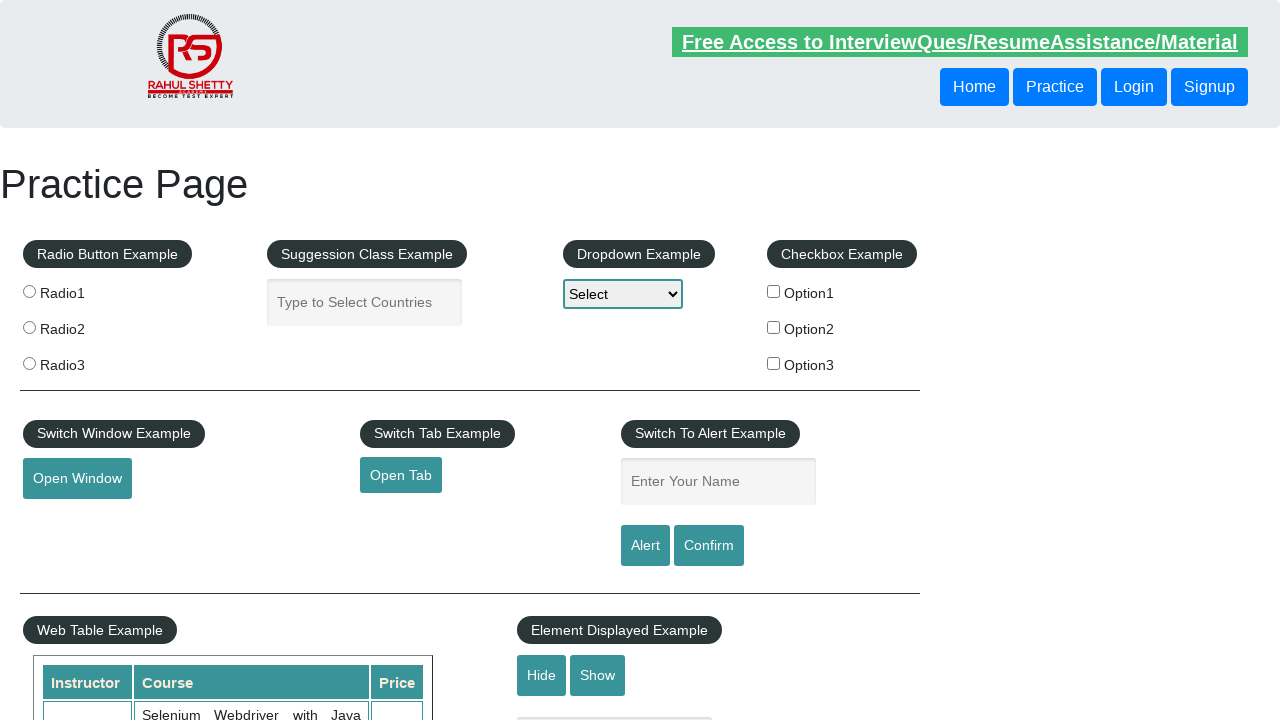

Waited 1000ms for alert to be processed
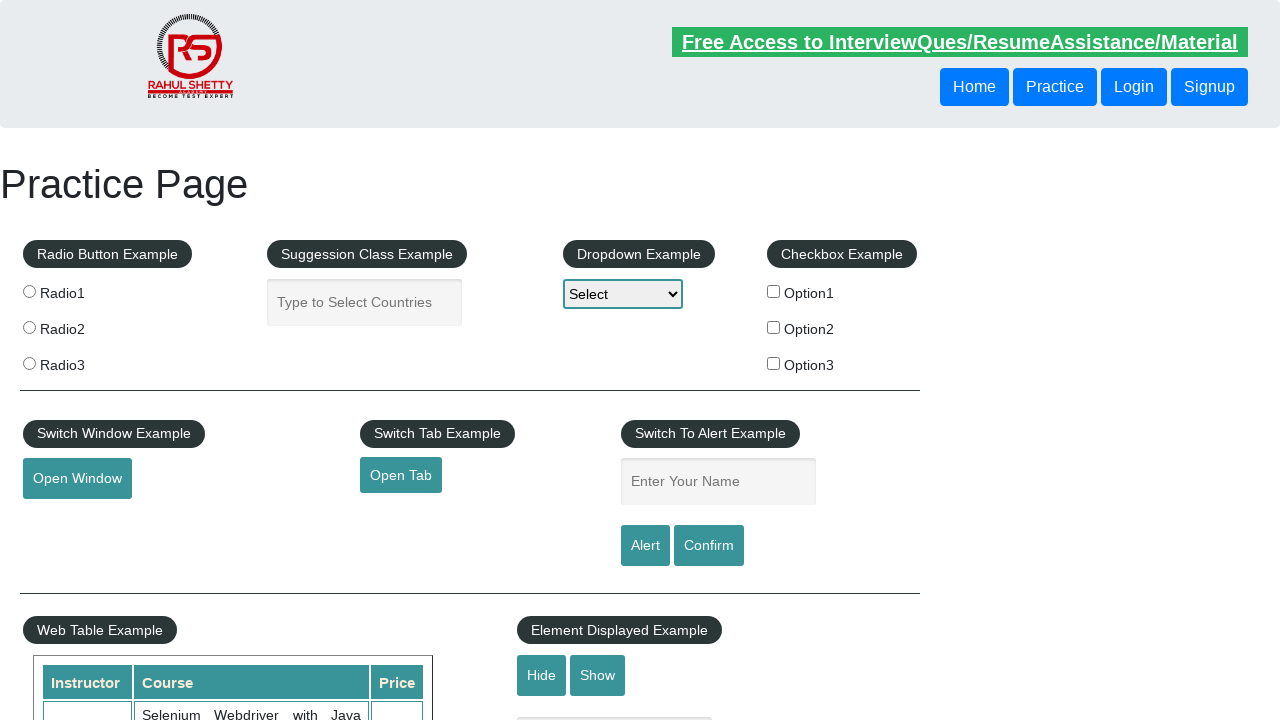

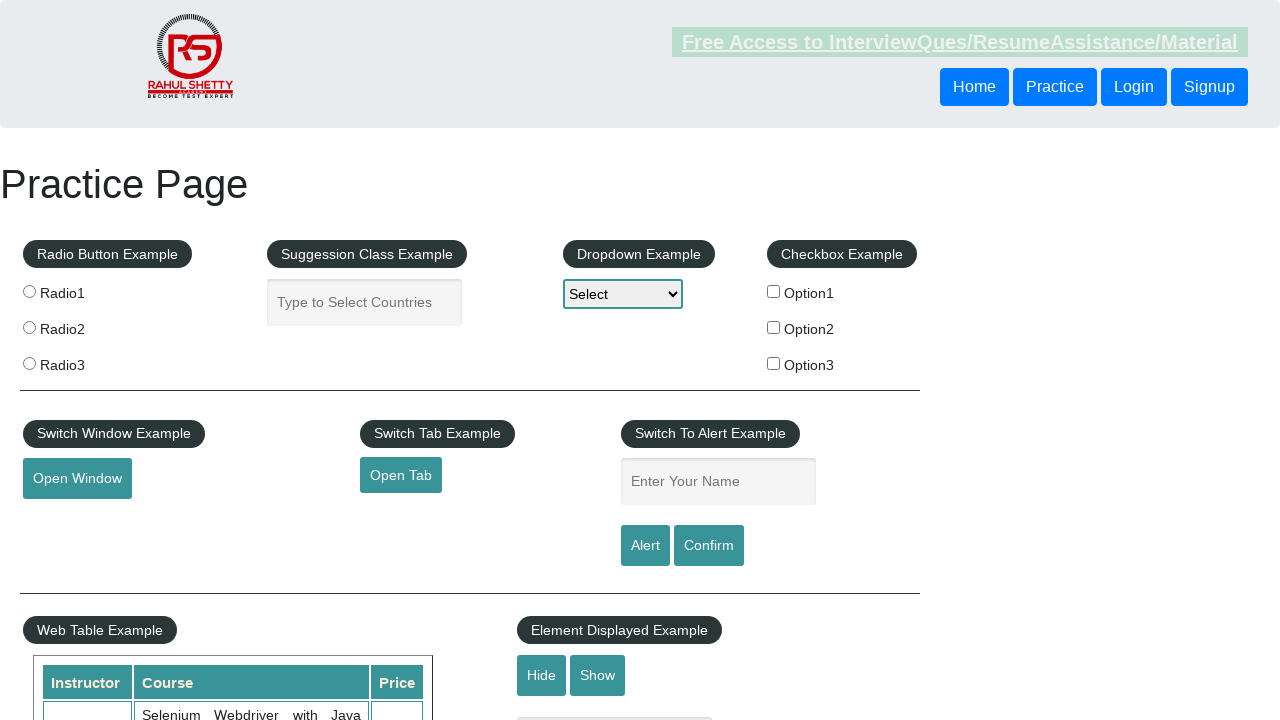